Tests adding a product to cart from the shop page and verifies cart contents including item count and price in the cart widget

Starting URL: http://practice.automationtesting.in/

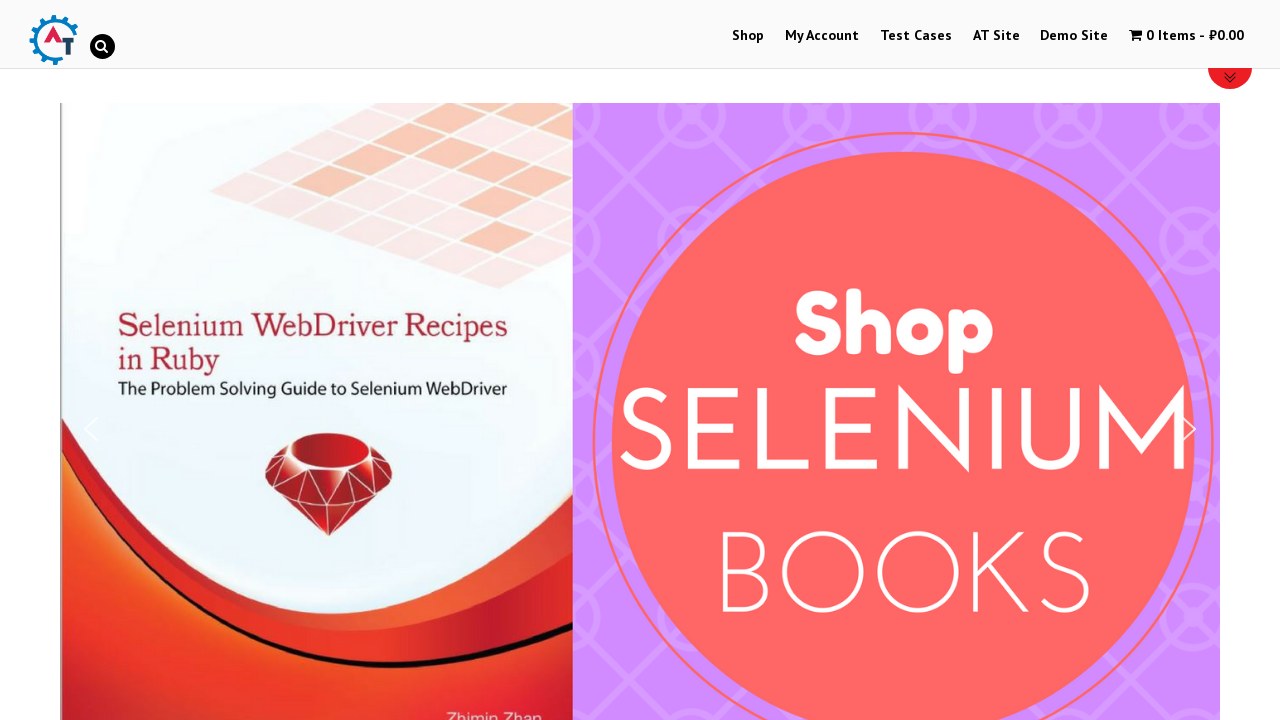

Clicked on Shop link at (748, 36) on xpath=//a[contains(text(), 'Shop')]
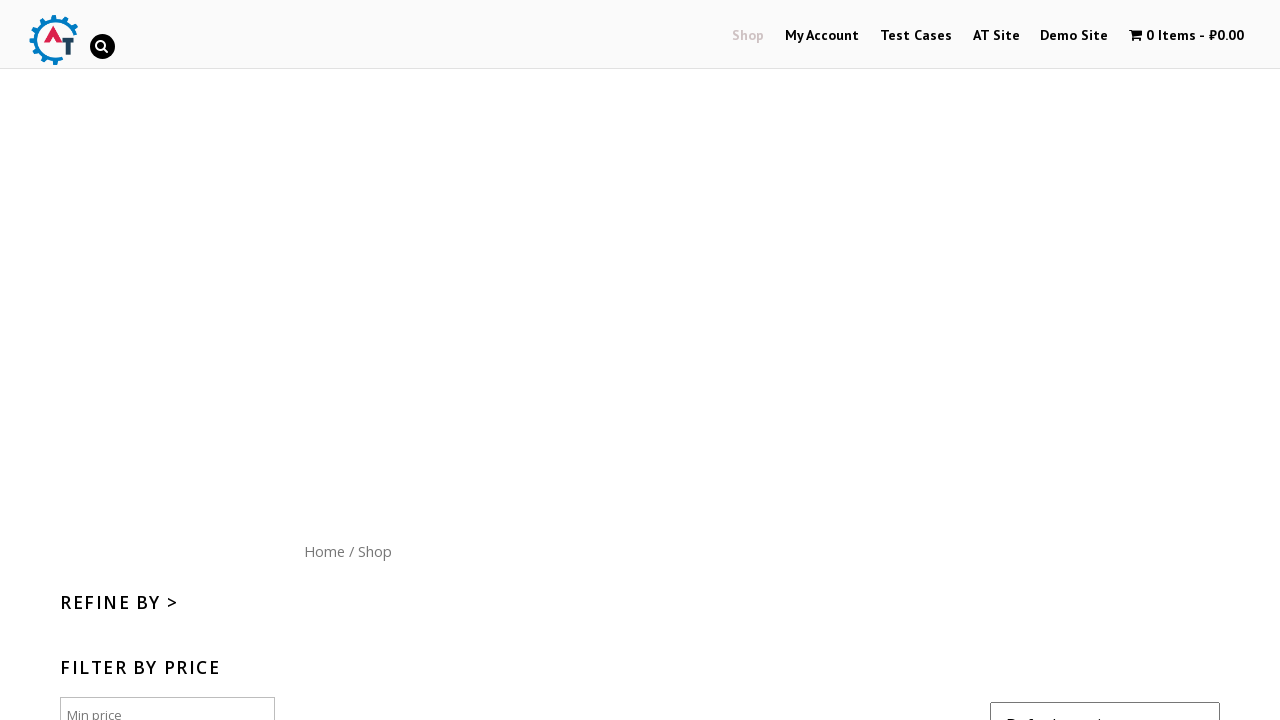

Shop page products loaded
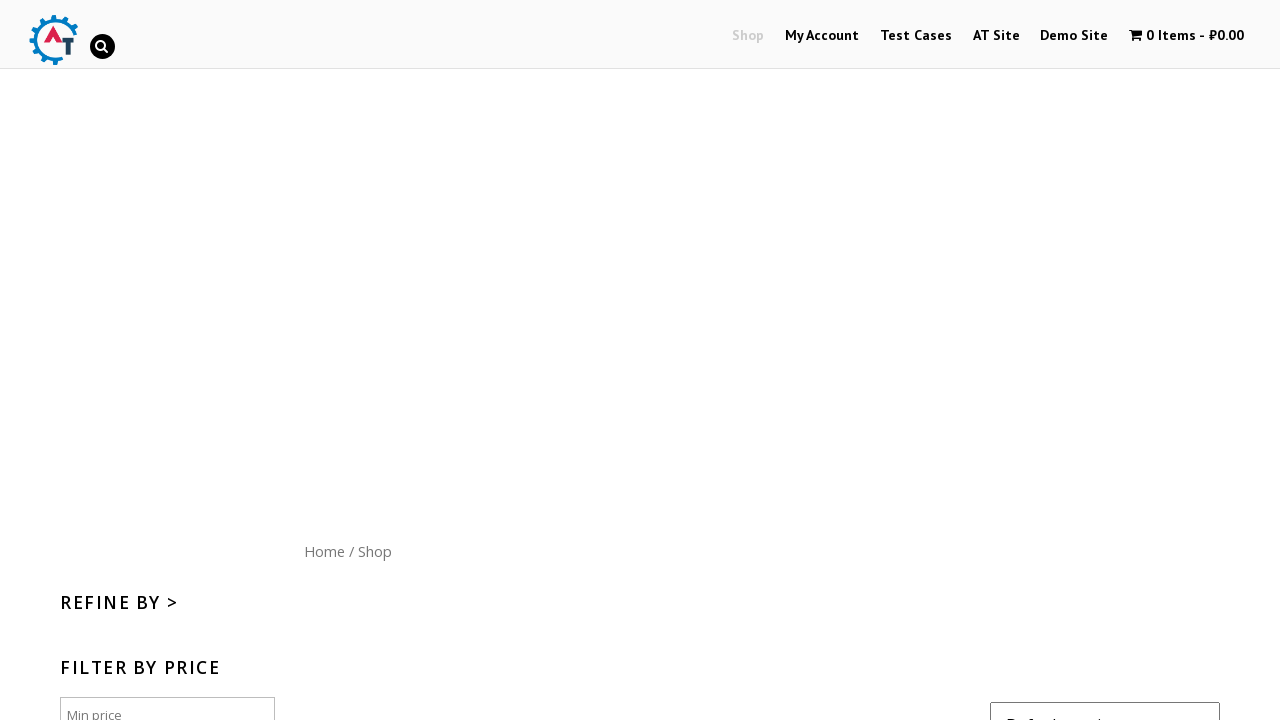

Clicked add to cart button for product 4 at (1115, 361) on .products li:nth-child(4) a.add_to_cart_button
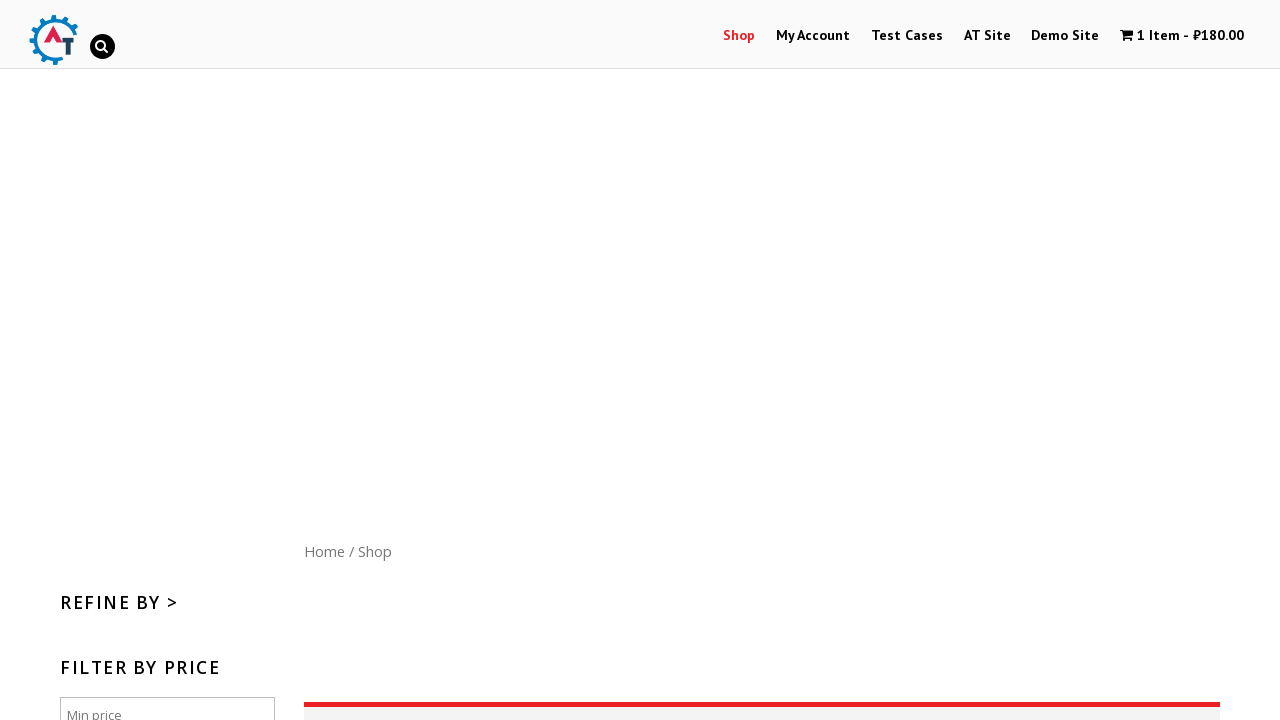

Cart contents updated
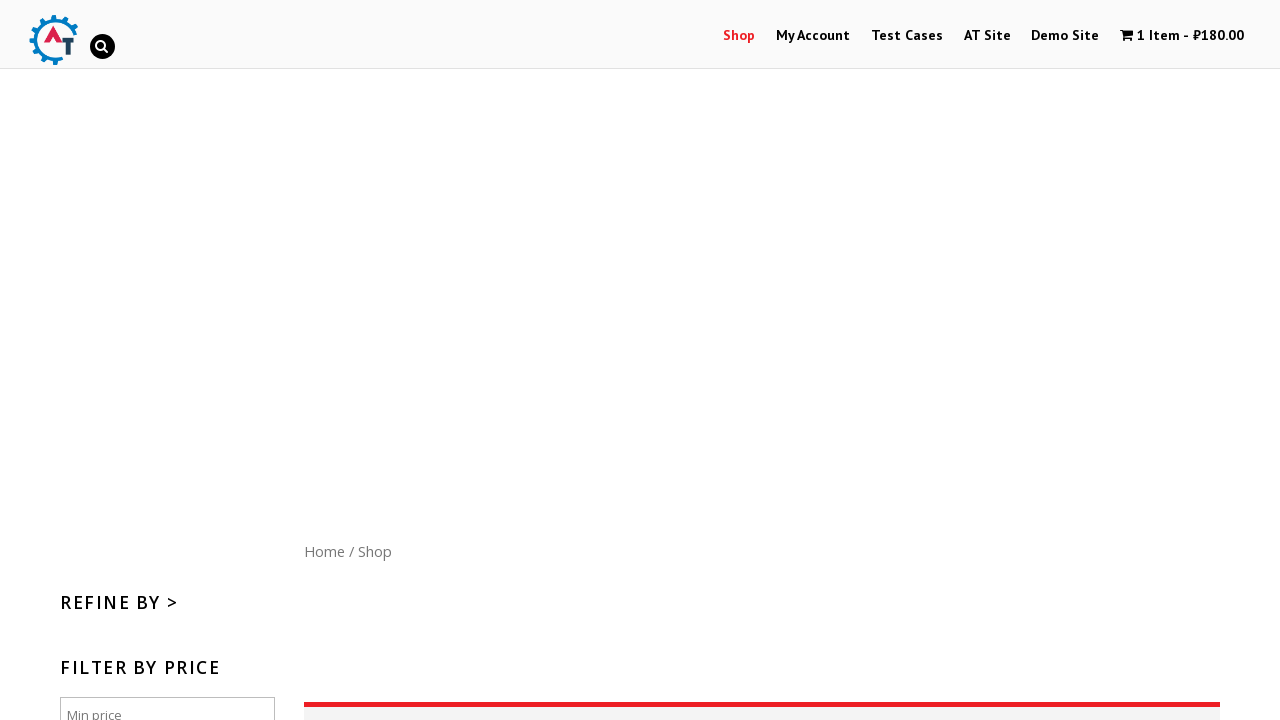

Clicked on cart icon at (1127, 35) on .wpmenucart-icon-shopping-cart-0
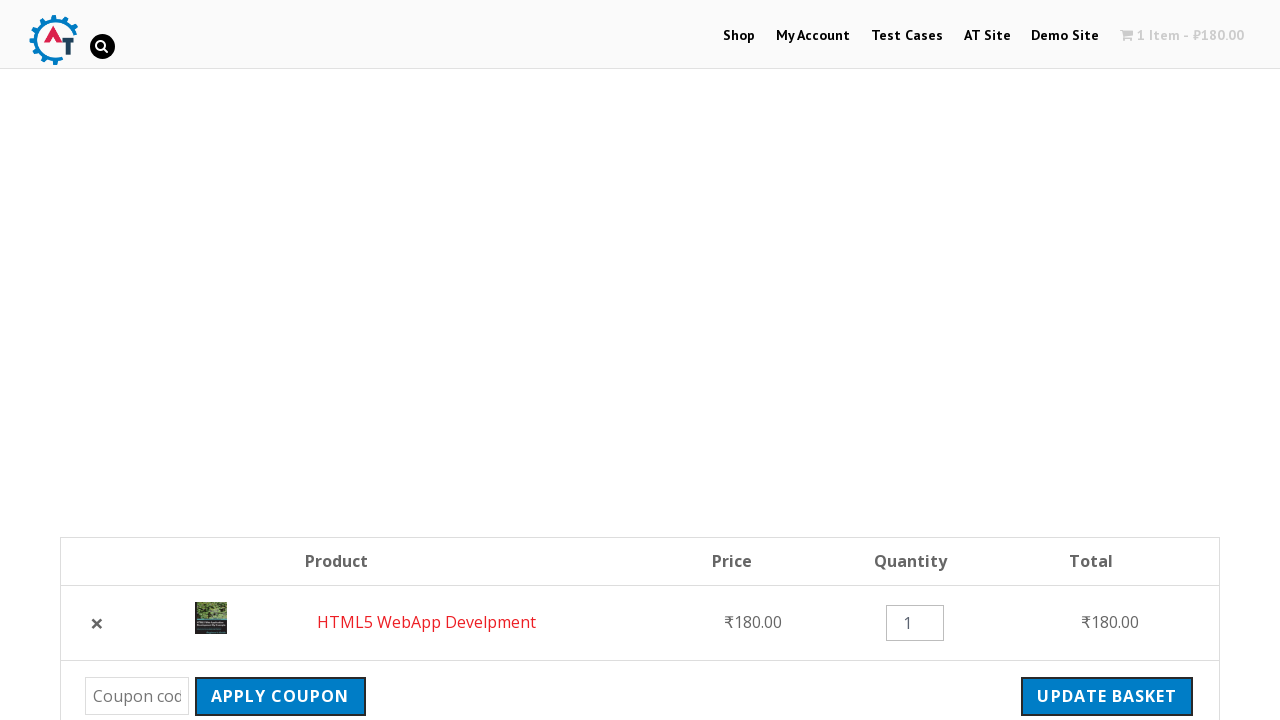

Cart page loaded with subtotal displayed
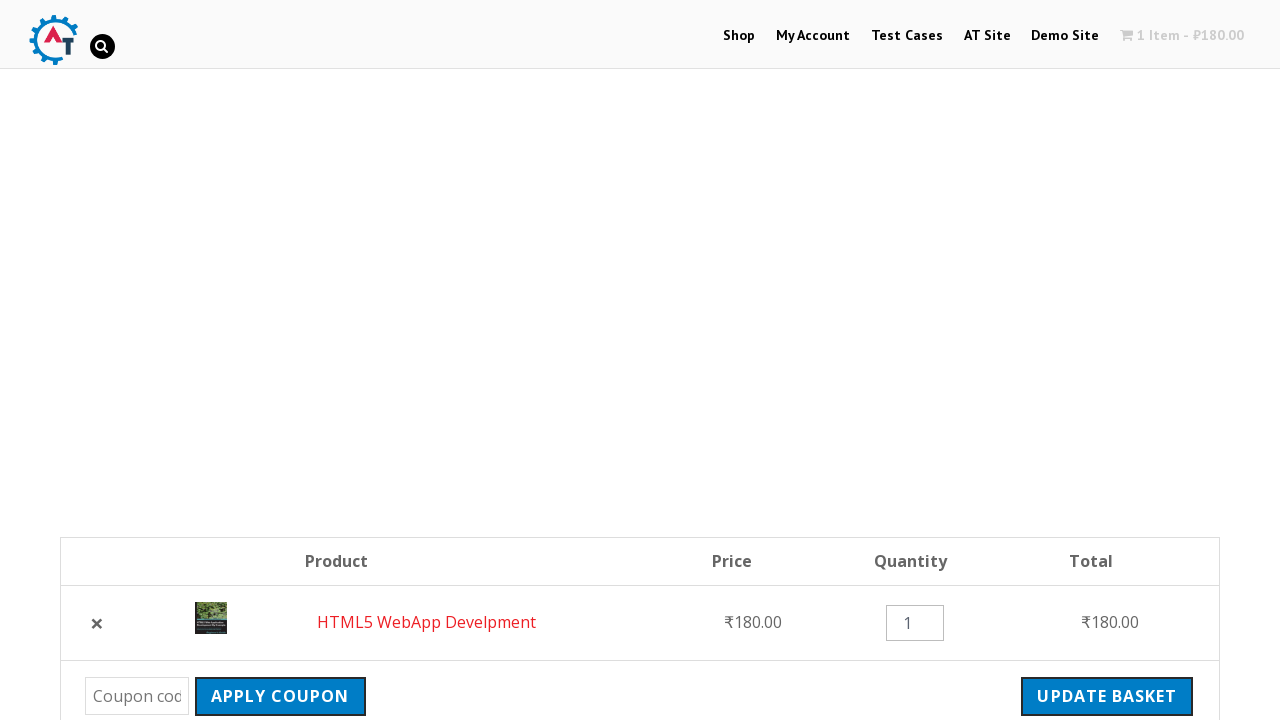

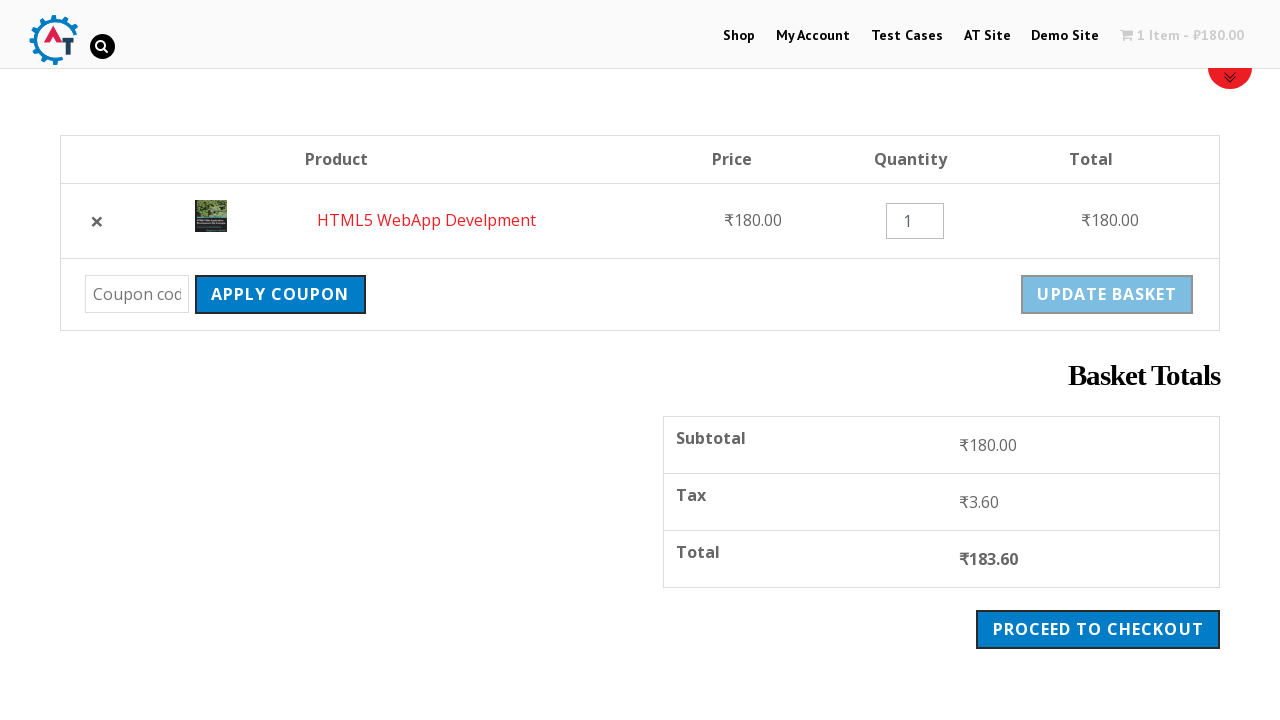